Tests a delayed dropdown menu by clicking on the dropdown button, waiting for options to appear, and selecting the Facebook link from the dropdown

Starting URL: https://omayo.blogspot.com/

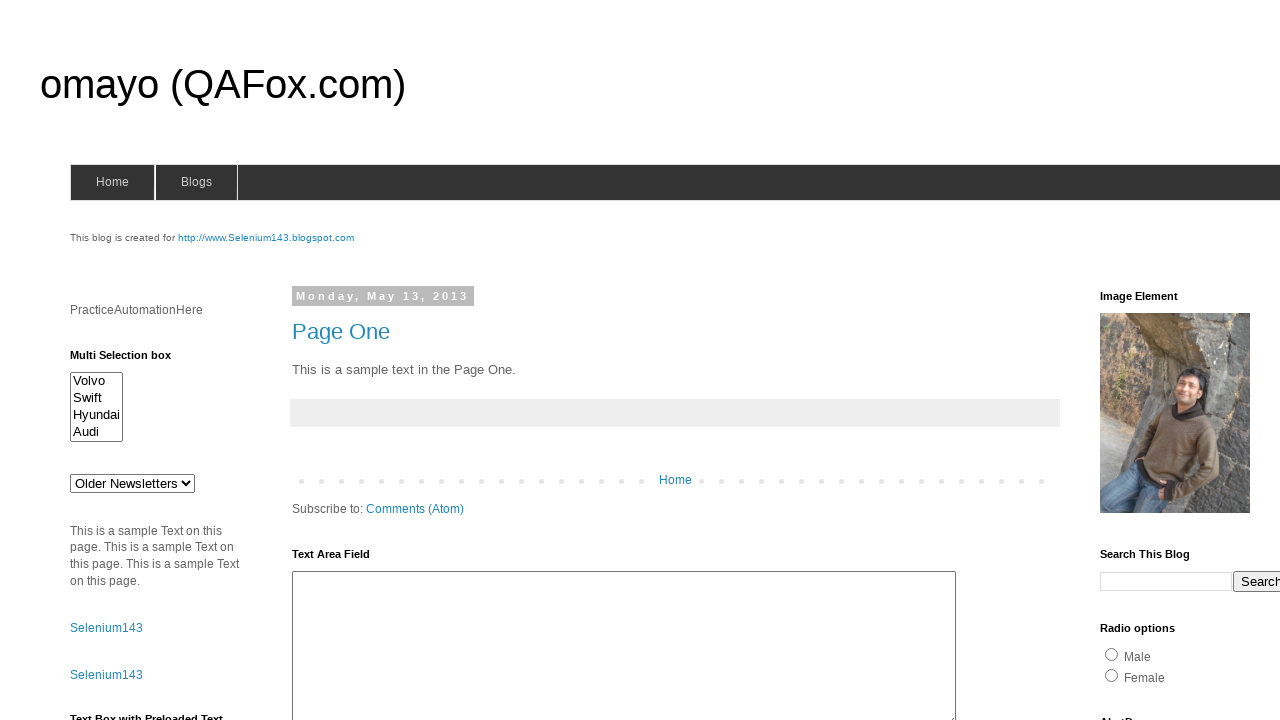

Scrolled dropdown button into view
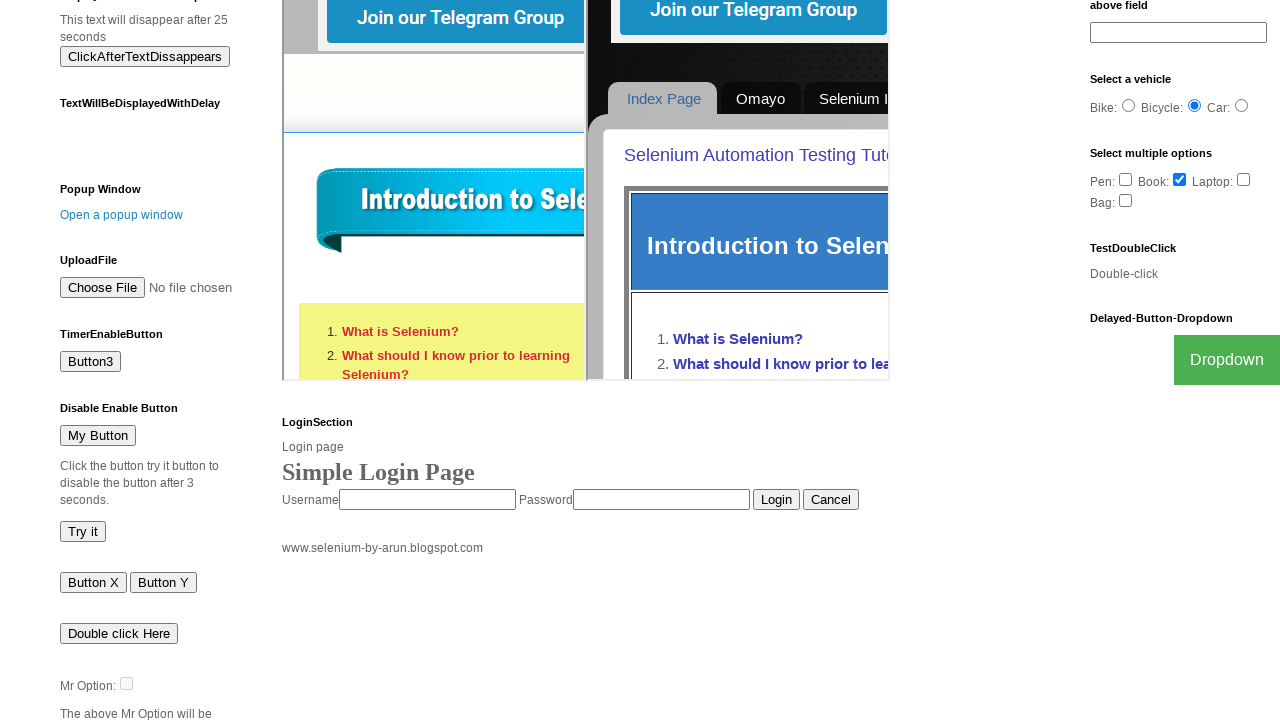

Clicked the Dropdown button at (1227, 360) on xpath=//button[text()='Dropdown']
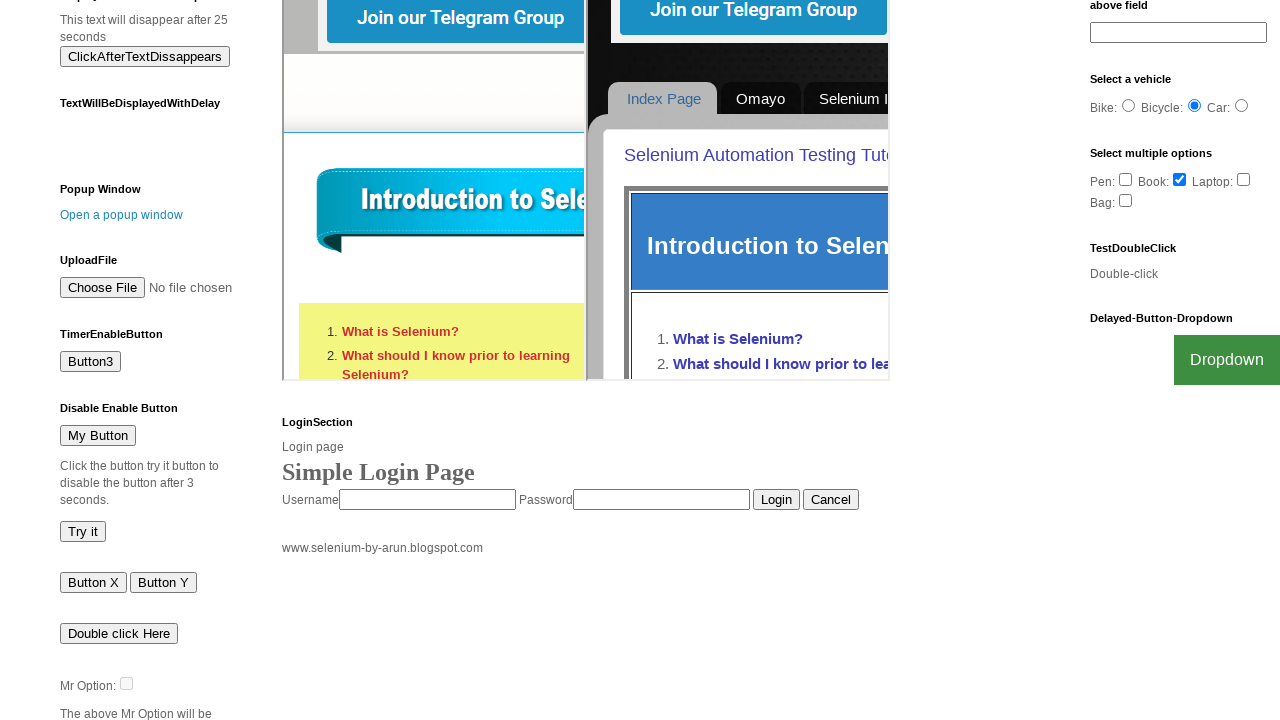

Waited for dropdown options to appear
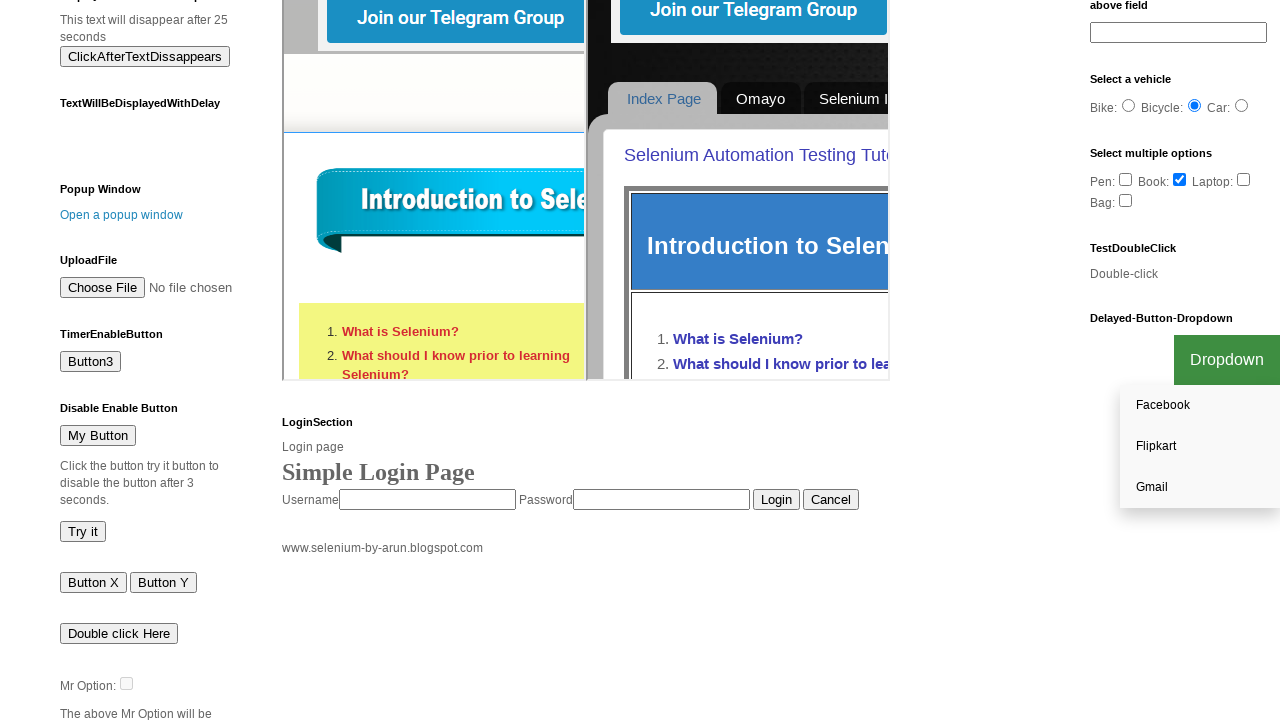

Located Facebook link in dropdown menu
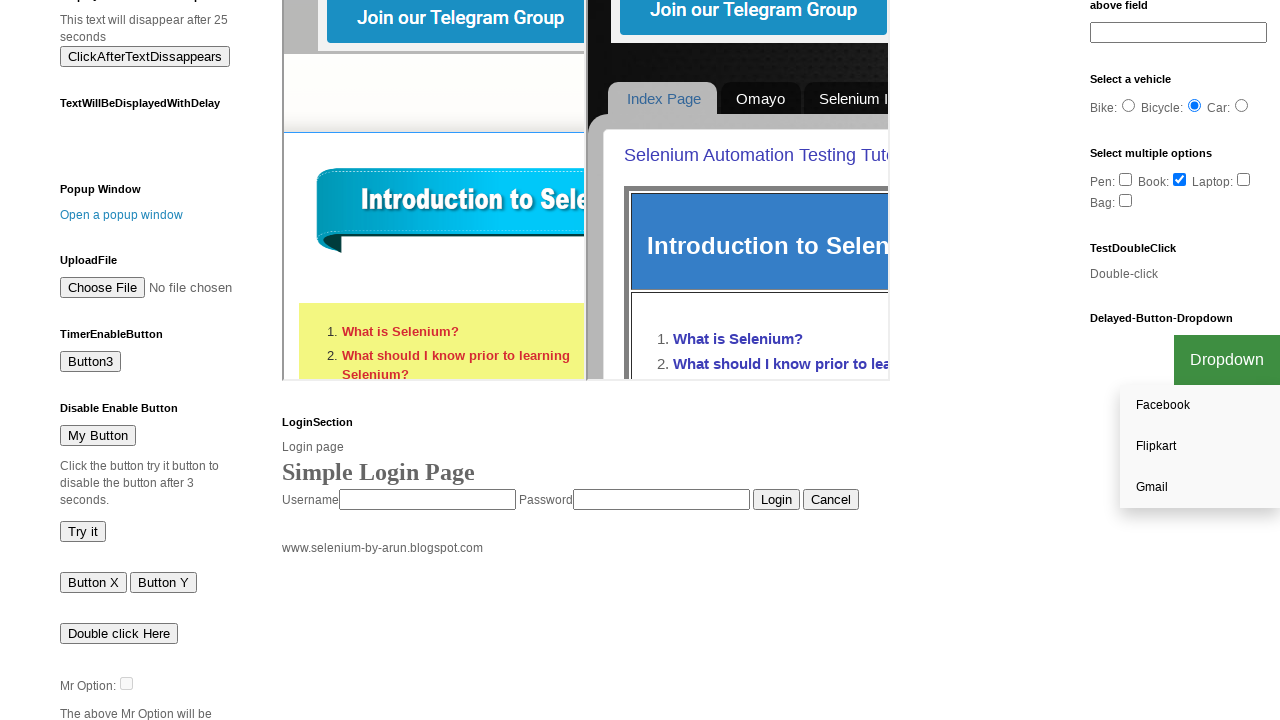

Clicked Facebook link from dropdown menu at (1200, 406) on xpath=//div[@class='dropdown']/div/a >> internal:has-text="Facebook"i
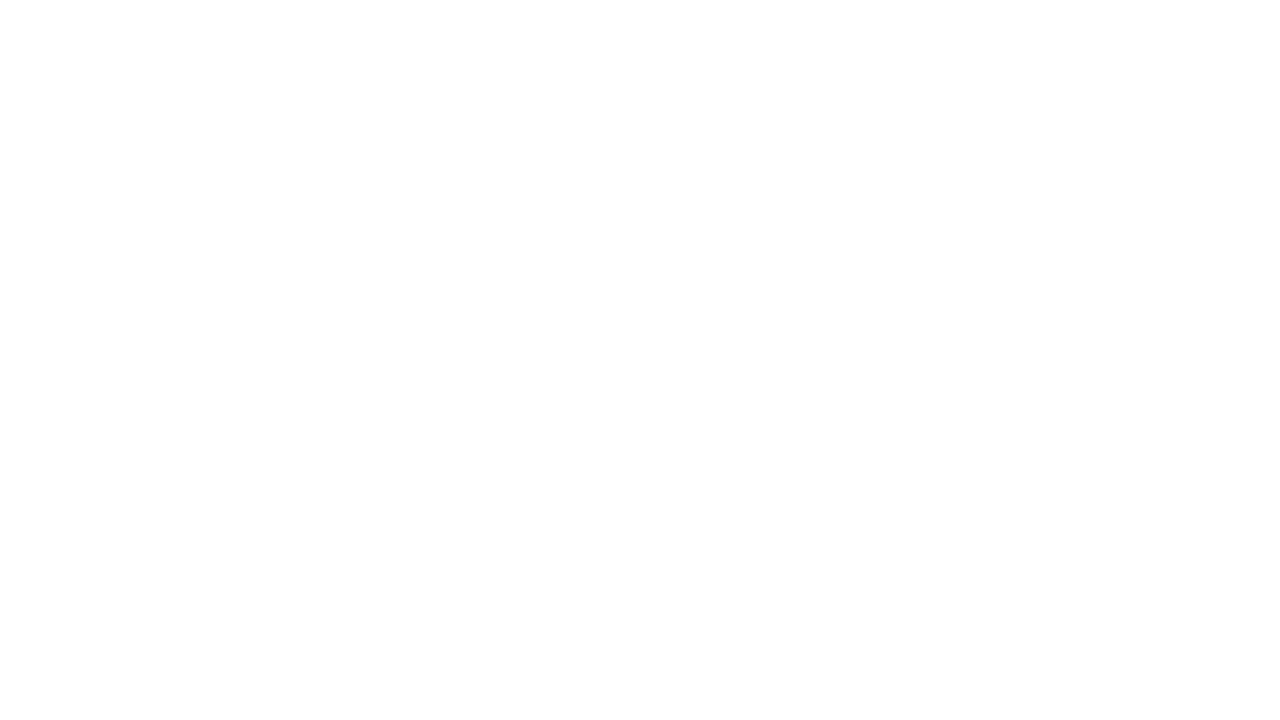

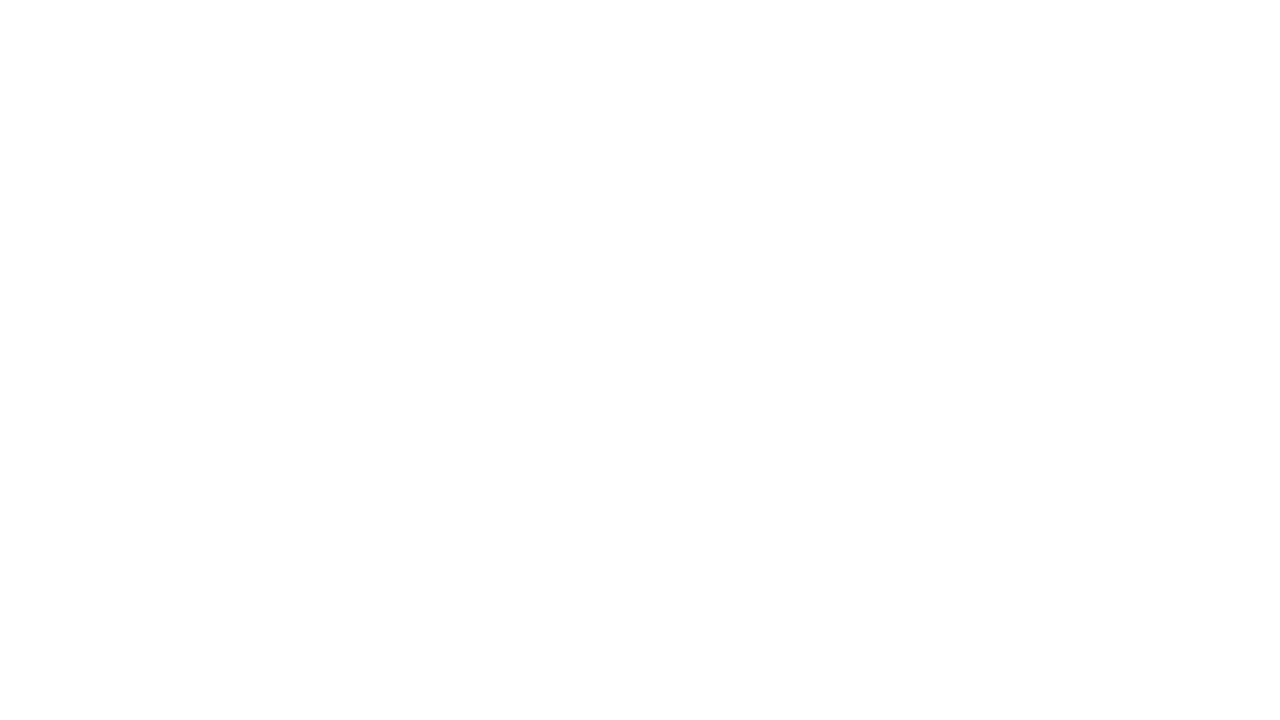